Tests JavaScript prompt alert handling by navigating to the alerts demo page, clicking to trigger a prompt alert, sending text input to the alert, and accepting it.

Starting URL: https://demo.automationtesting.in/Alerts.html

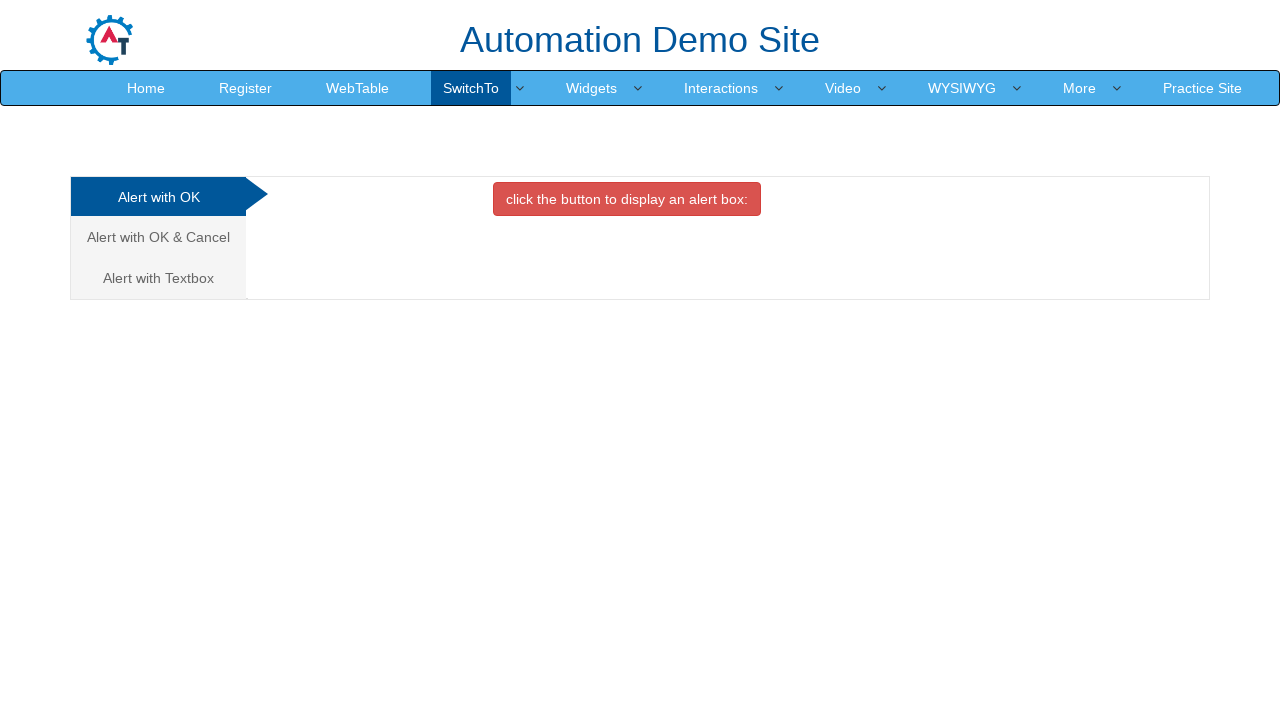

Clicked on the third tab (Prompt Box with text box) at (158, 278) on xpath=//li[3]//a[@class='analystic']
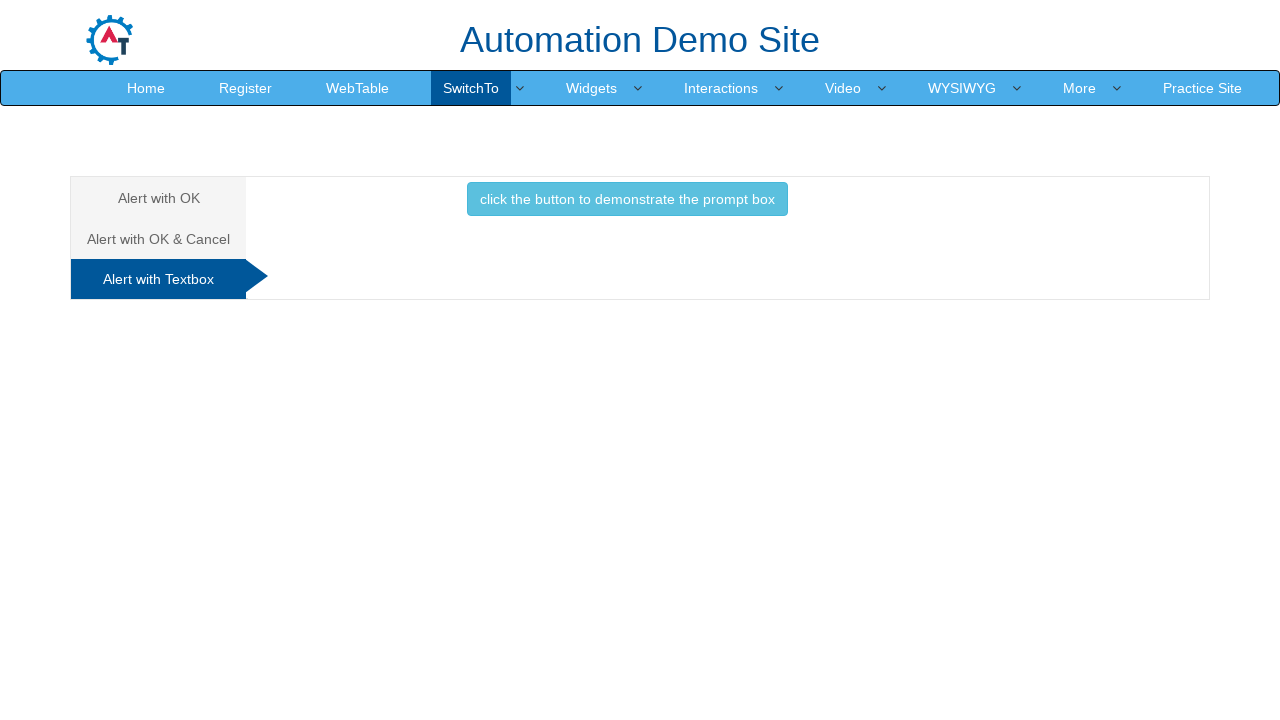

Clicked the button to trigger the prompt alert at (627, 199) on xpath=//button[@class='btn btn-info']
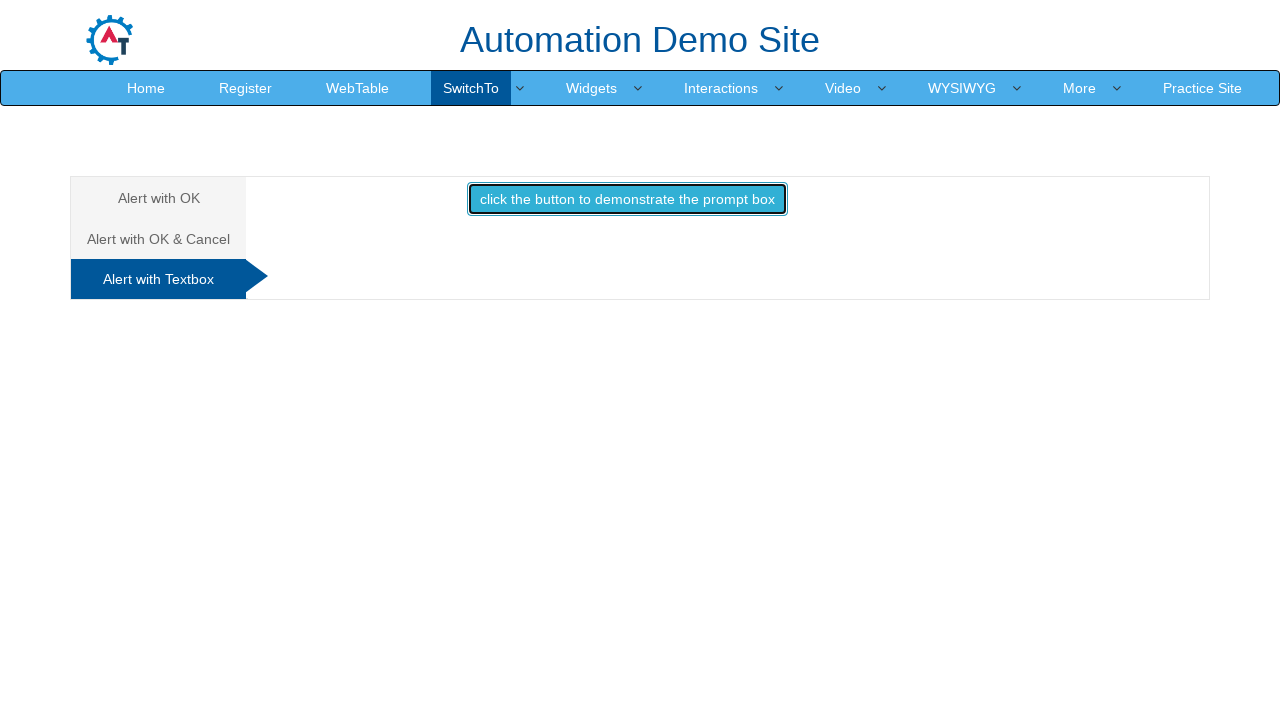

Set up dialog handler to accept prompt with text 'TestUser2024'
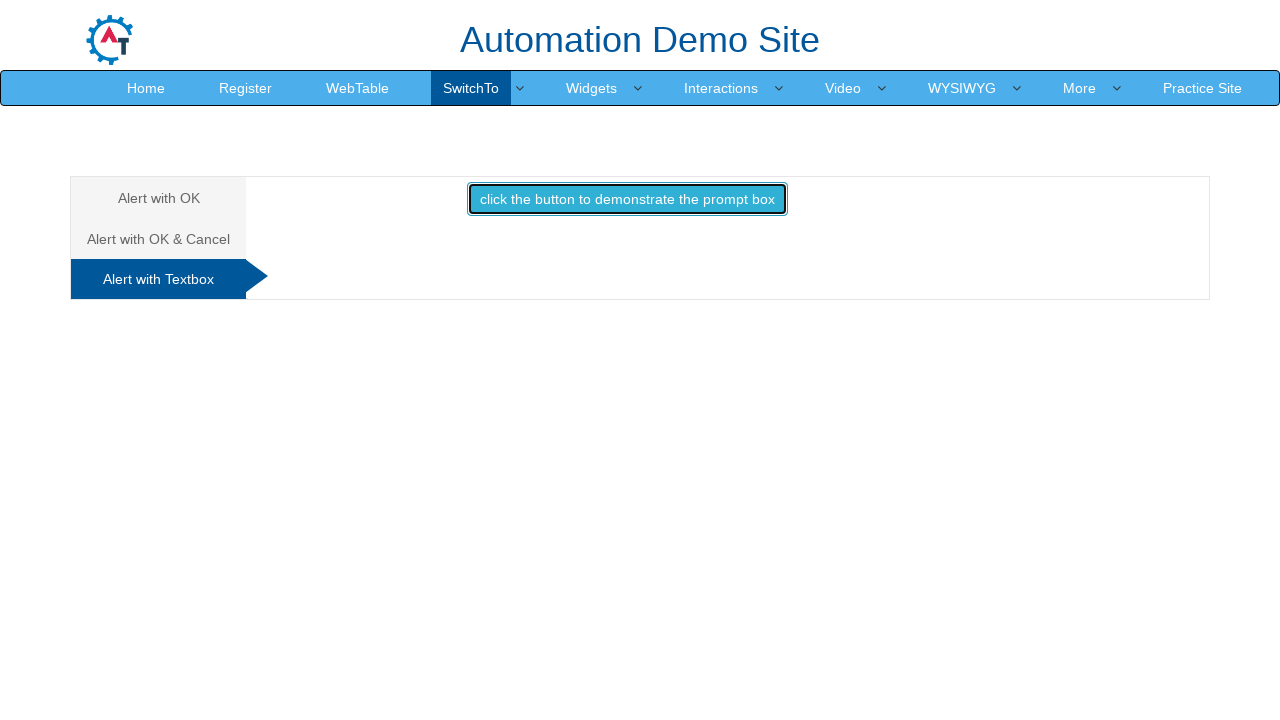

Clicked the button again to trigger the prompt alert with dialog handler active at (627, 199) on xpath=//button[@class='btn btn-info']
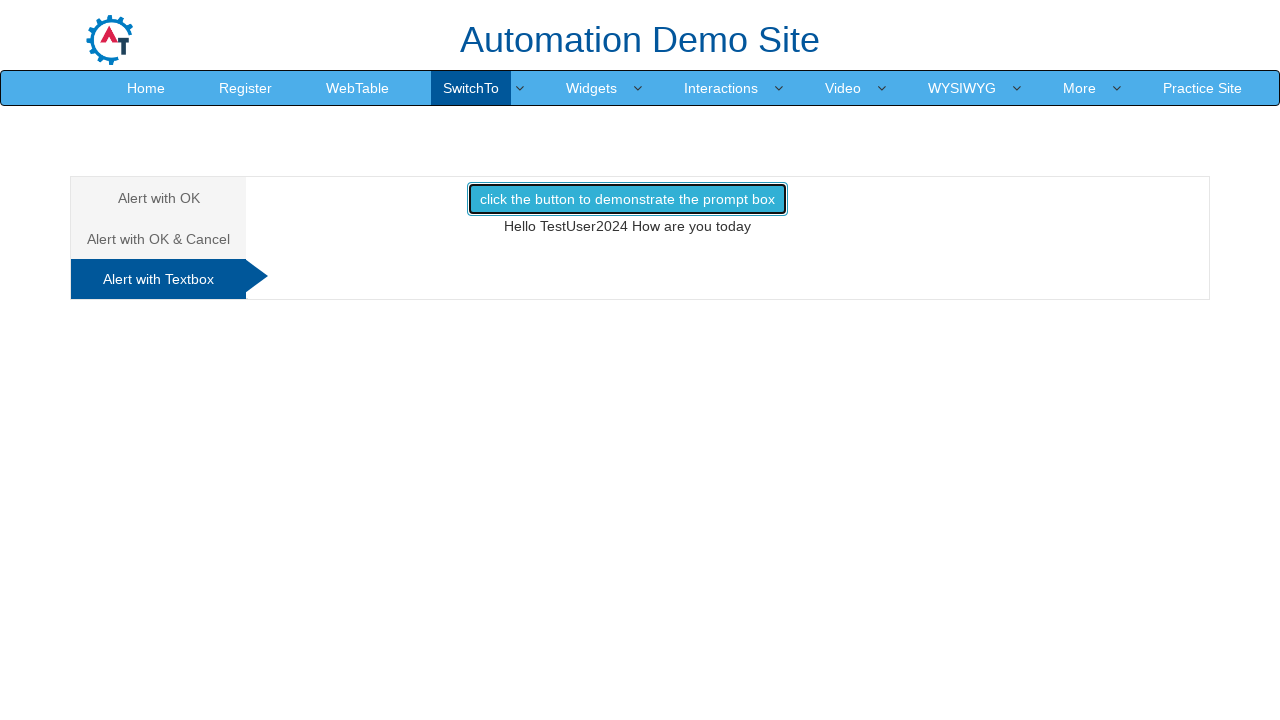

Waited for dialog interaction to complete
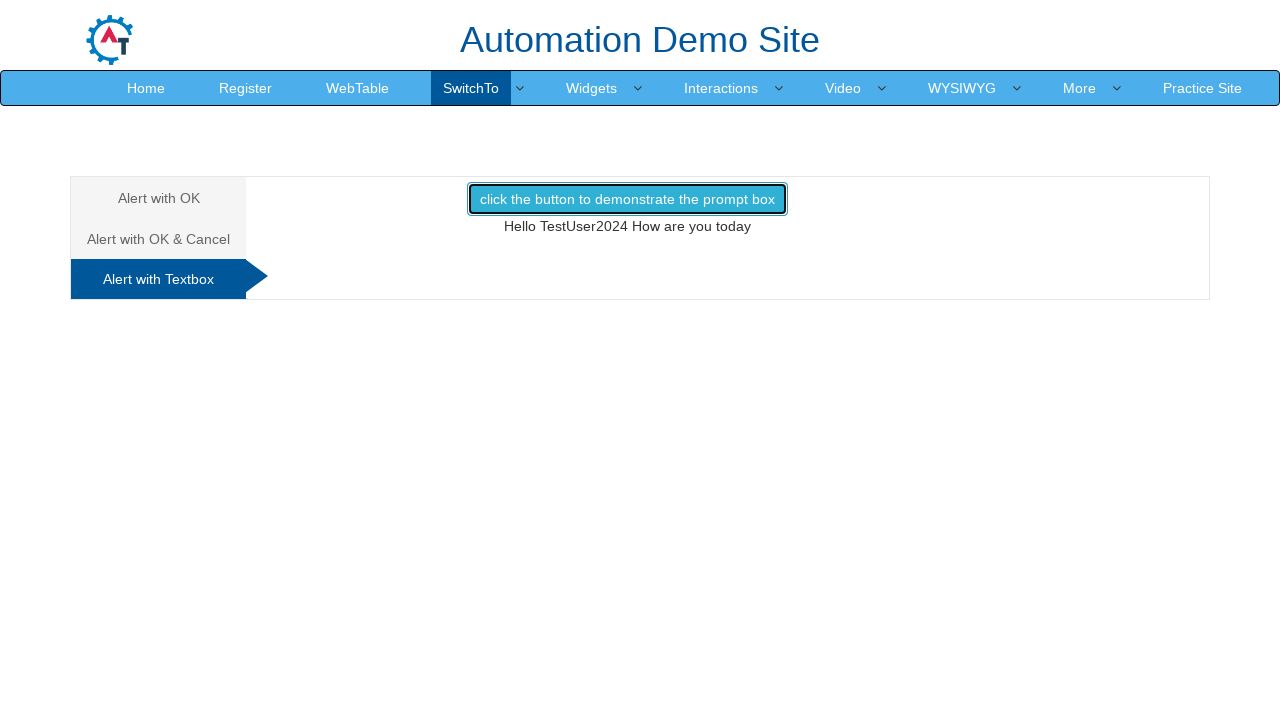

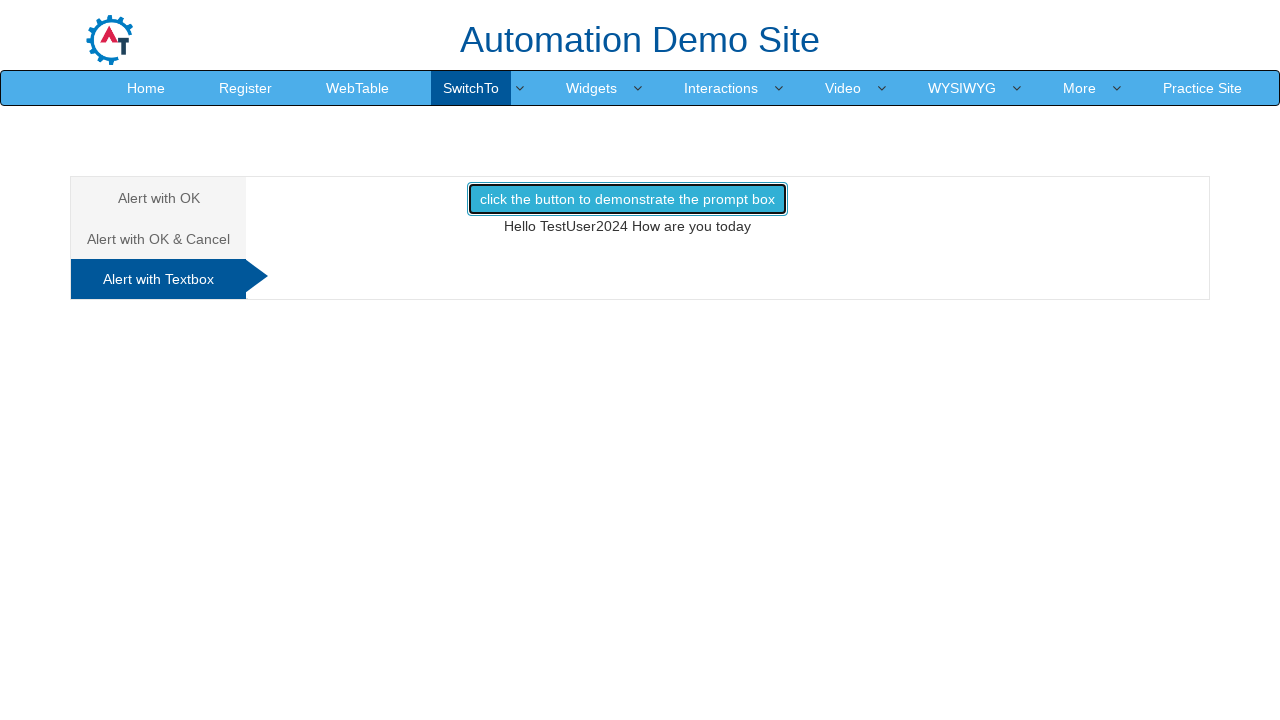